Tests child window/popup handling by clicking a link that opens a new window and verifying content in the popup

Starting URL: https://rahulshettyacademy.com/loginpagePractise/

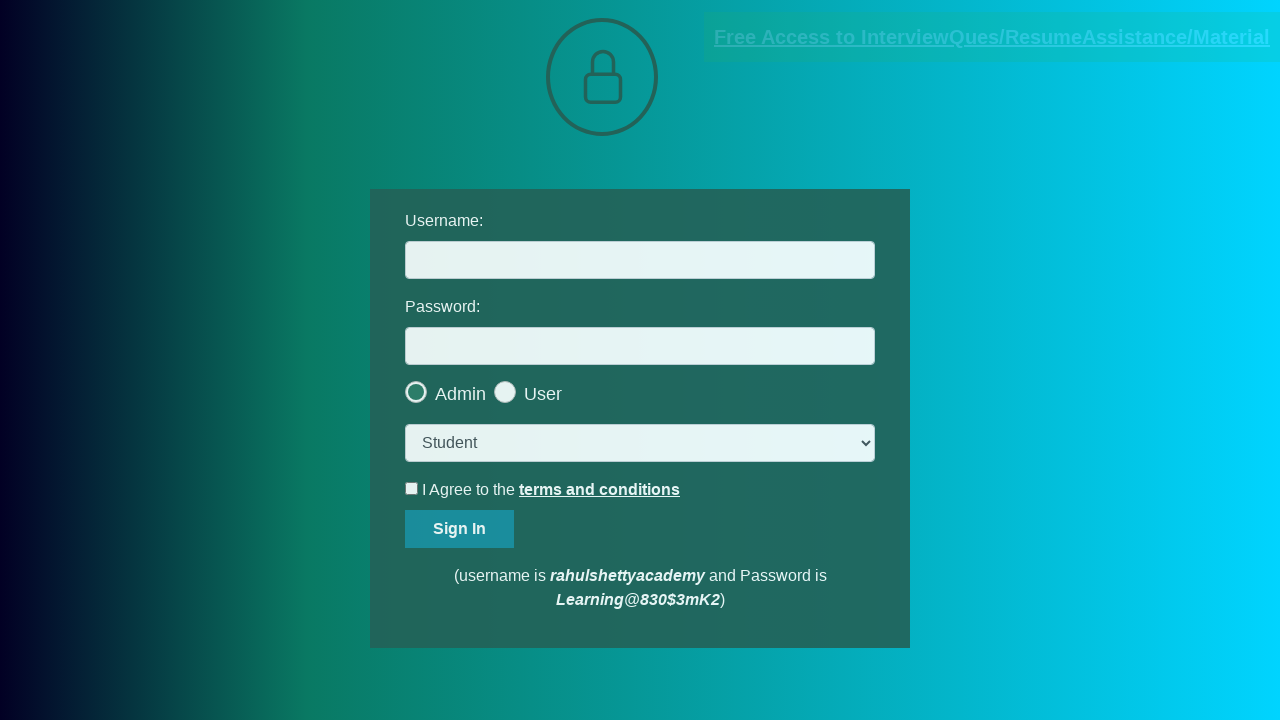

Clicked link to open popup window for free access to interview resources at (992, 37) on internal:role=link[name="Free Access to InterviewQues/ResumeAssistance/Material"
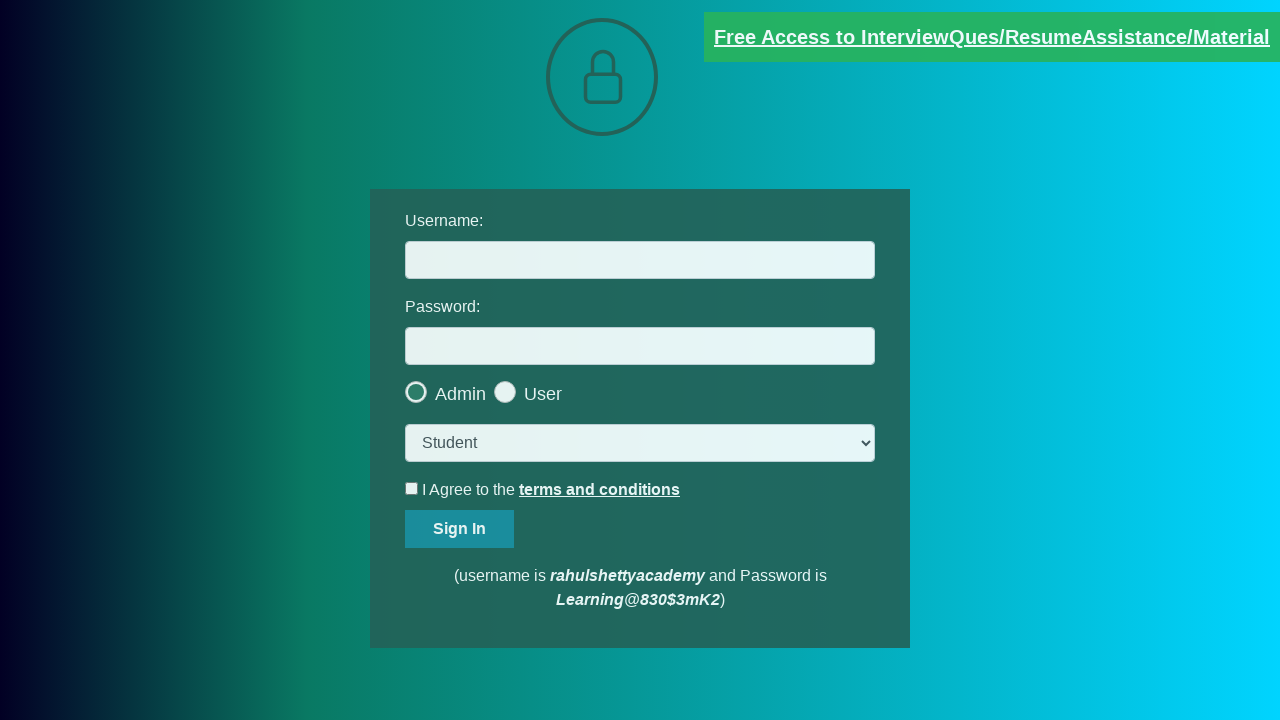

Obtained reference to child popup window
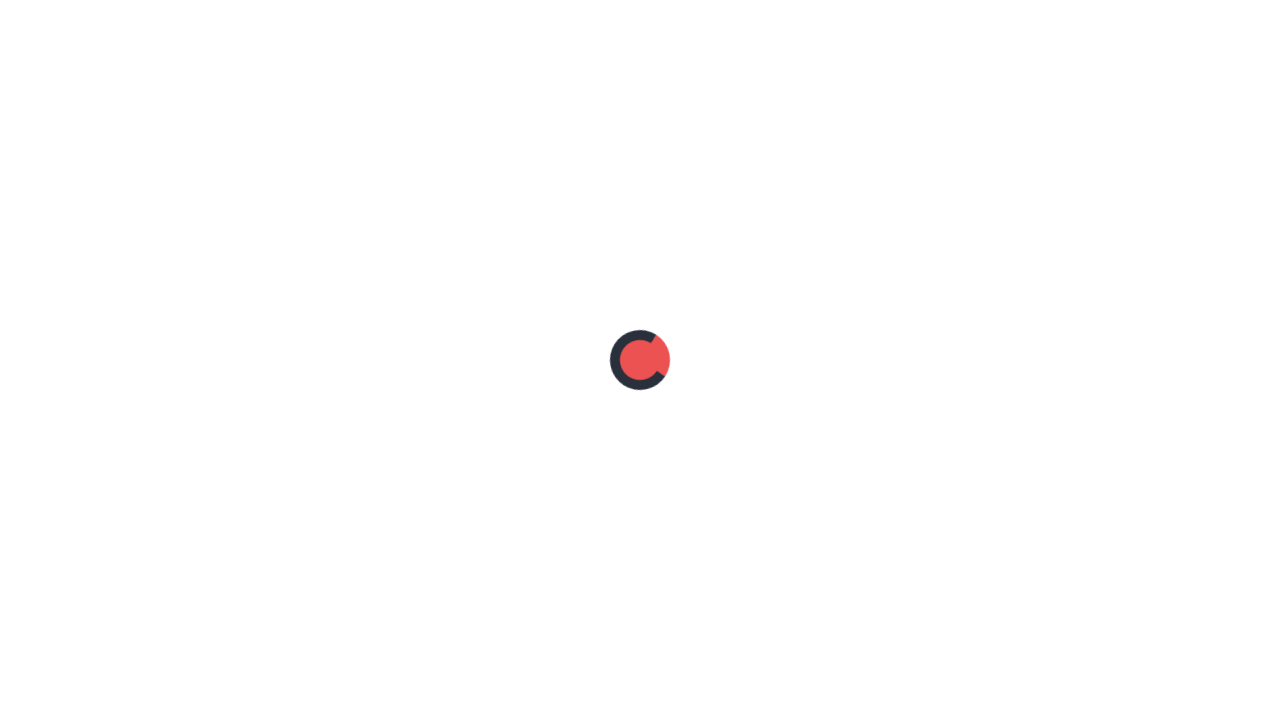

Waited for red element to load in child popup
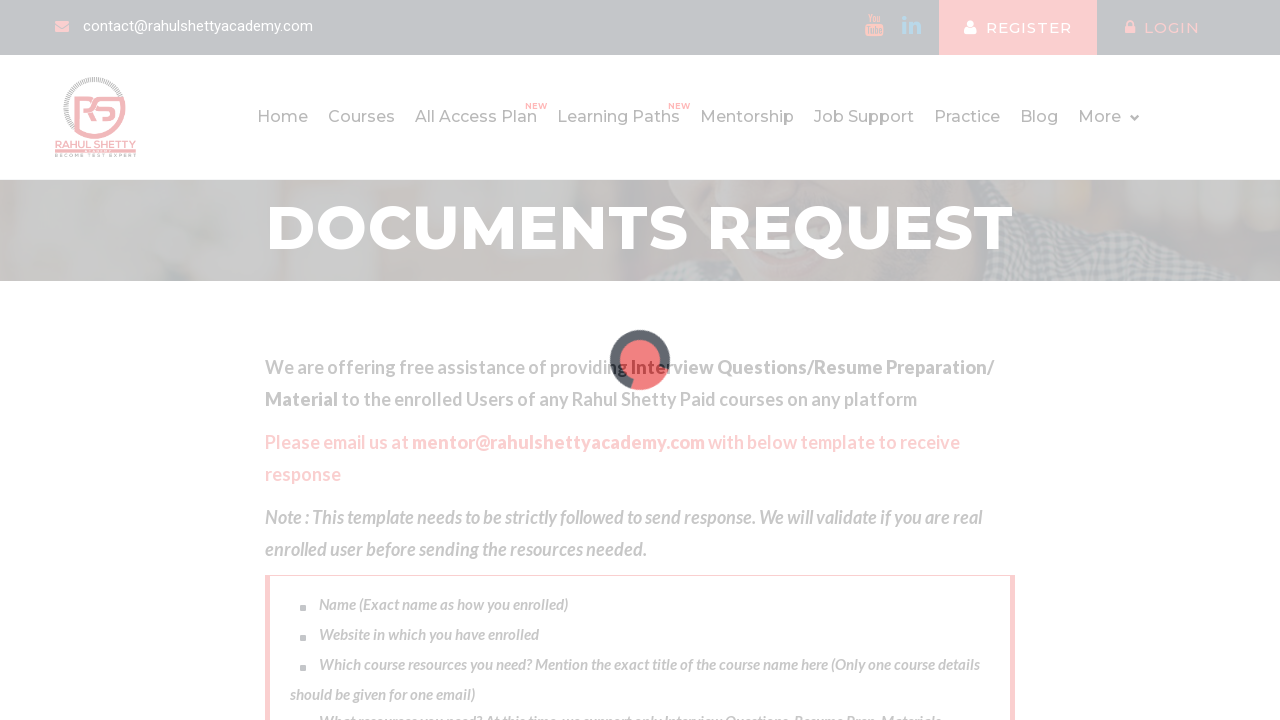

Retrieved text content from red element in child popup
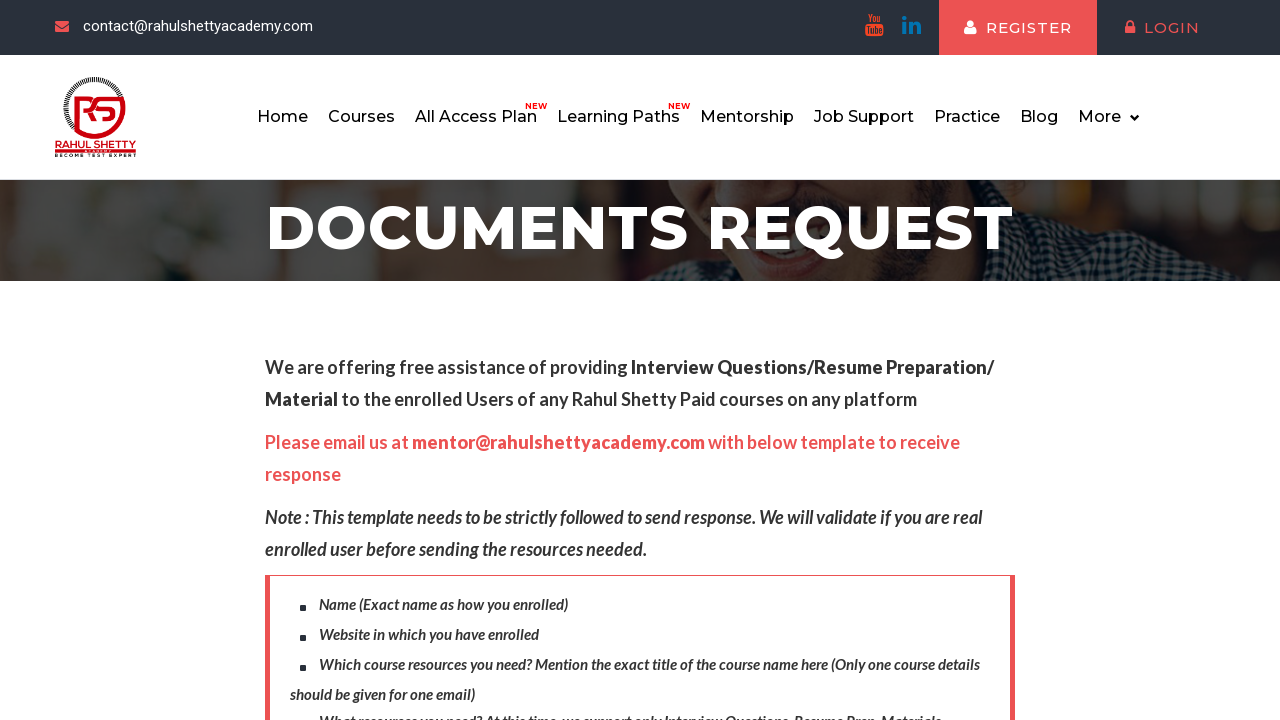

Verified that mentor@rahulshettyacademy.com email is present in popup content
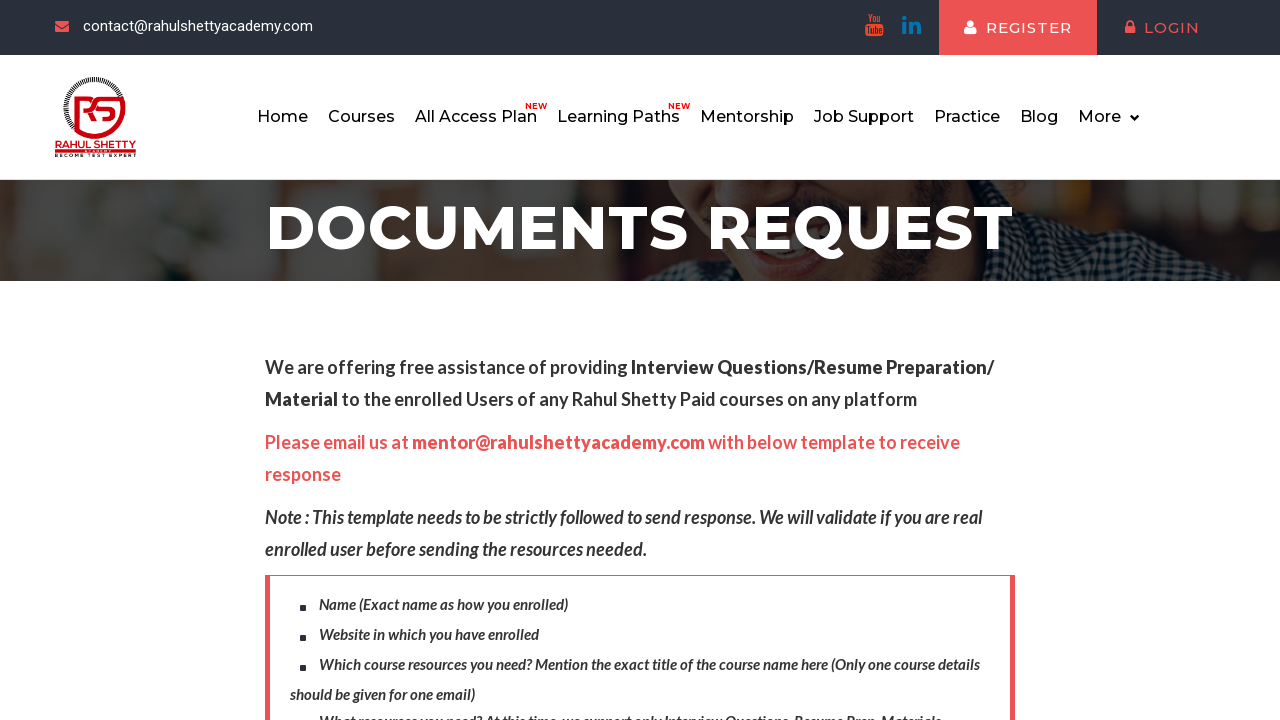

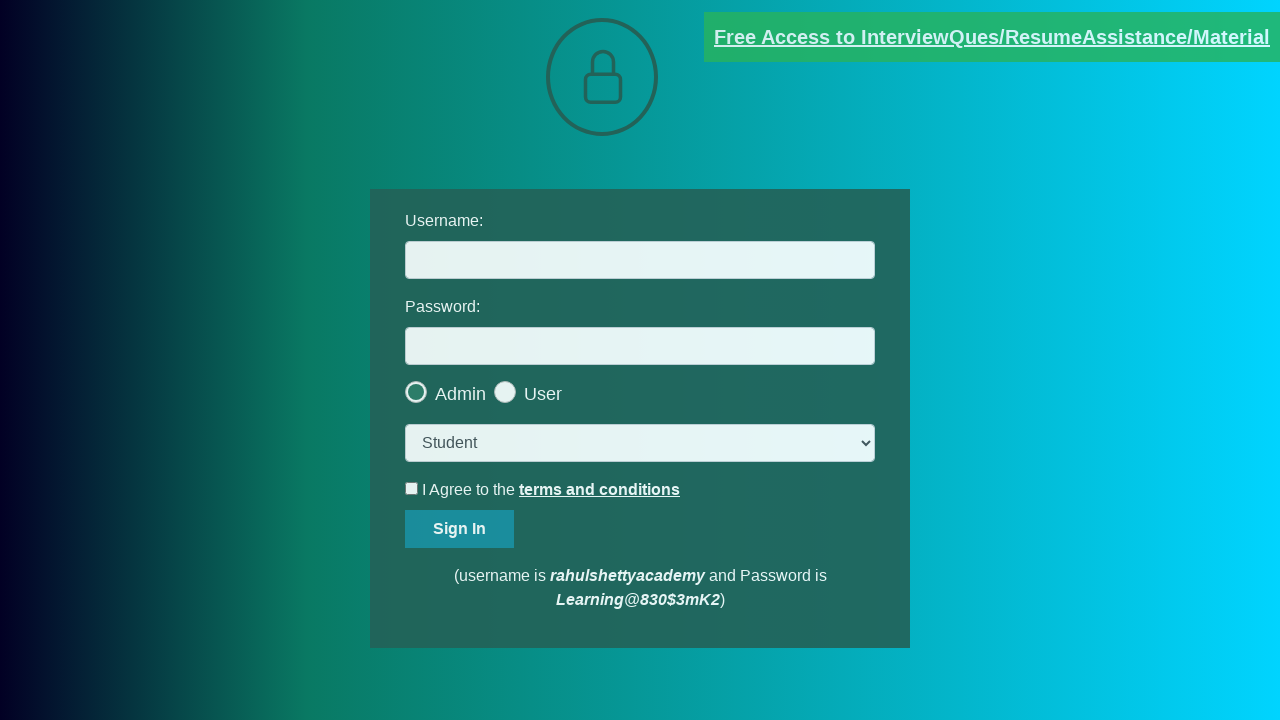